Tests unmarking todo items as complete

Starting URL: https://demo.playwright.dev/todomvc

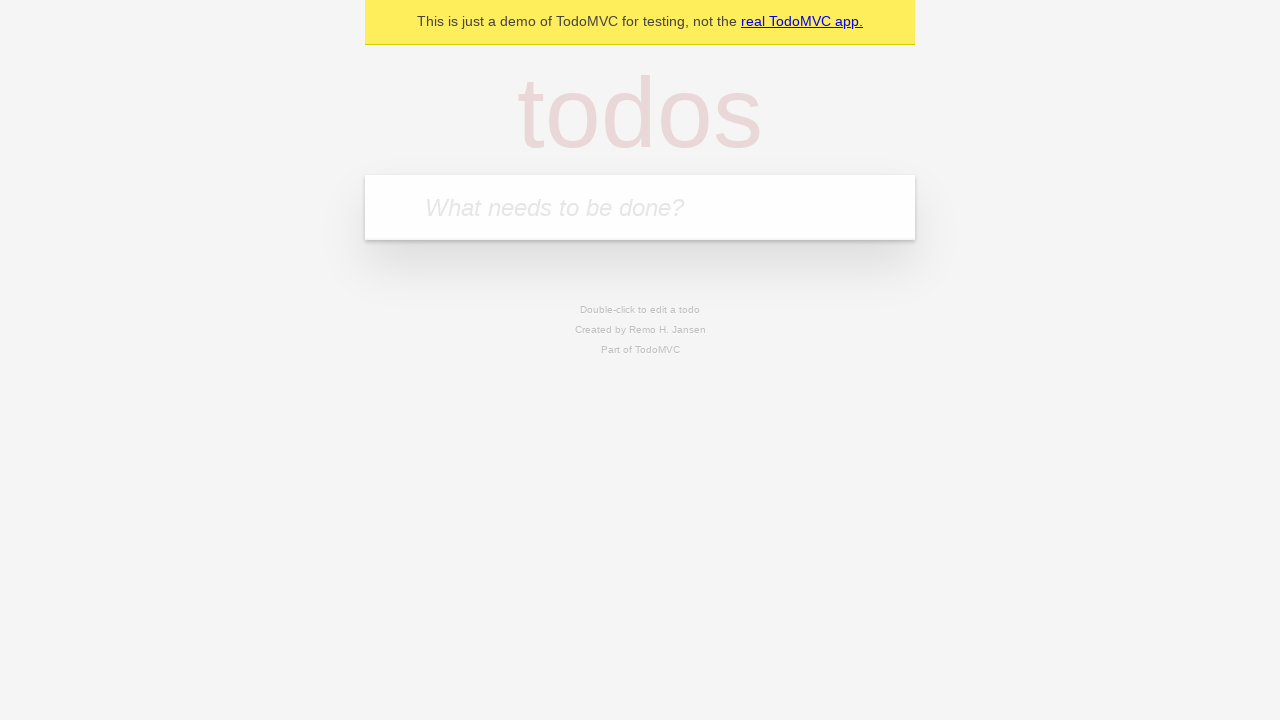

Filled todo input with 'buy some cheese' on internal:attr=[placeholder="What needs to be done?"i]
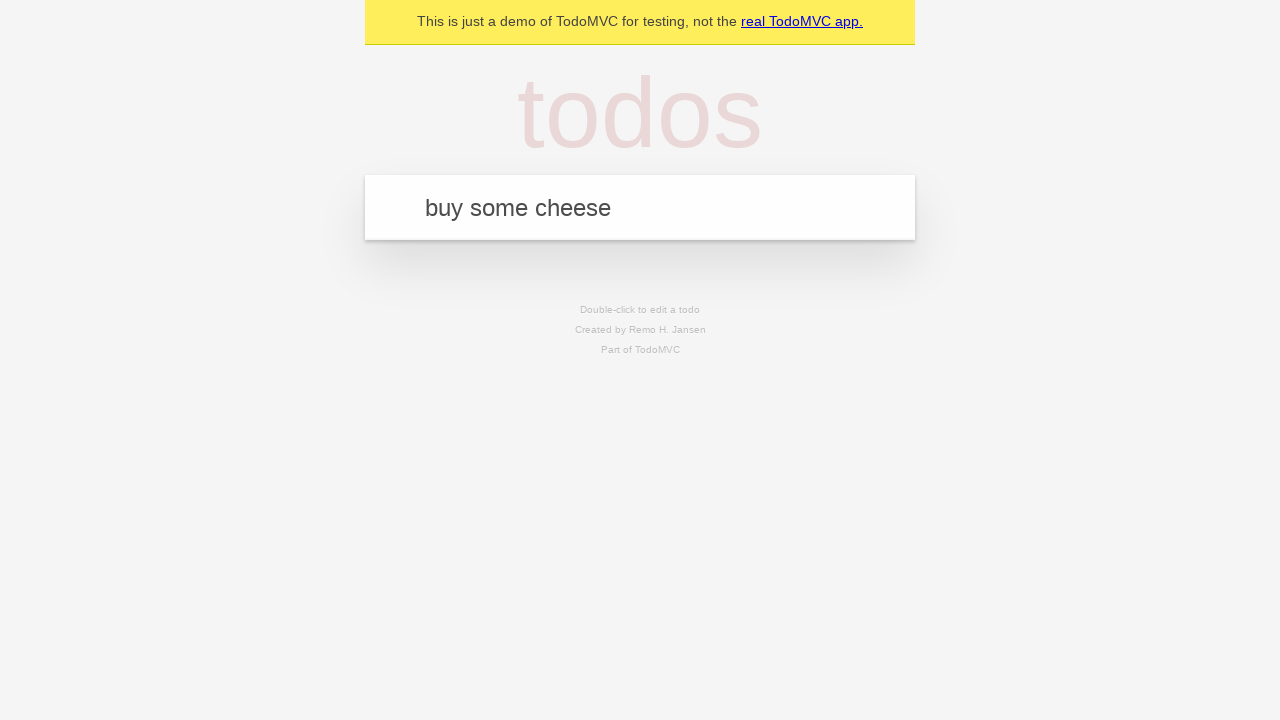

Pressed Enter to create first todo item on internal:attr=[placeholder="What needs to be done?"i]
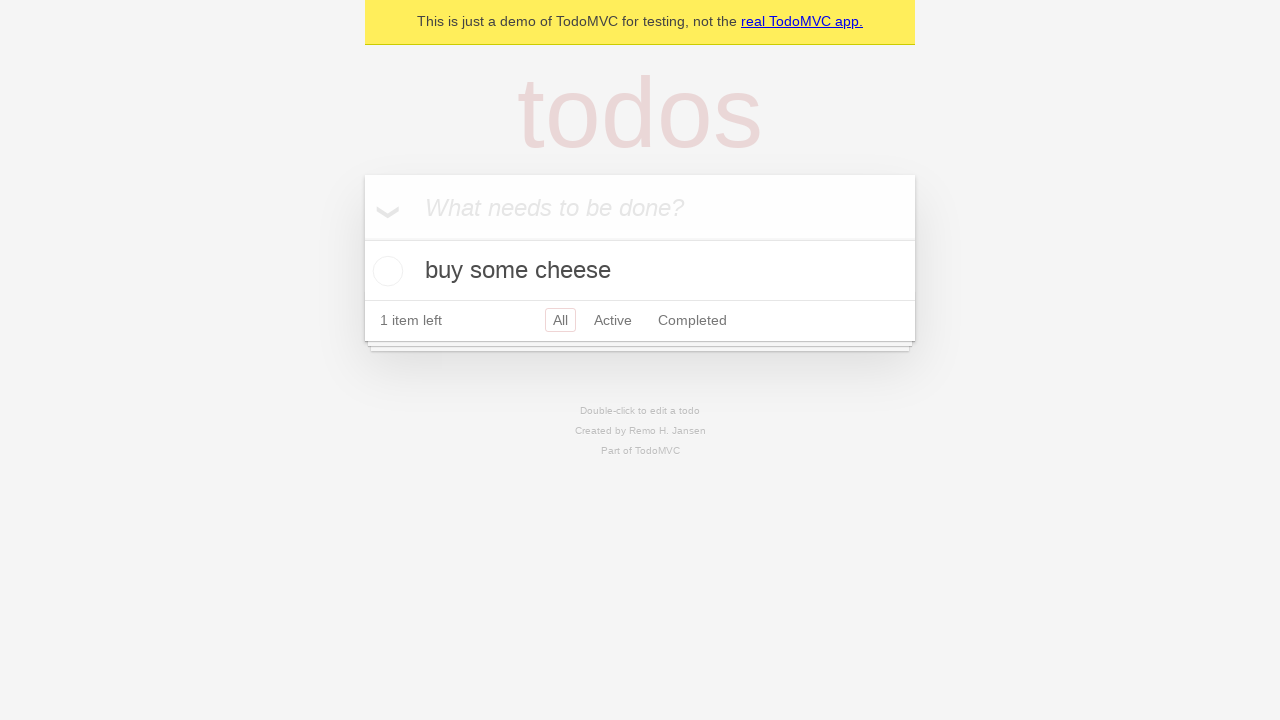

Filled todo input with 'feed the cat' on internal:attr=[placeholder="What needs to be done?"i]
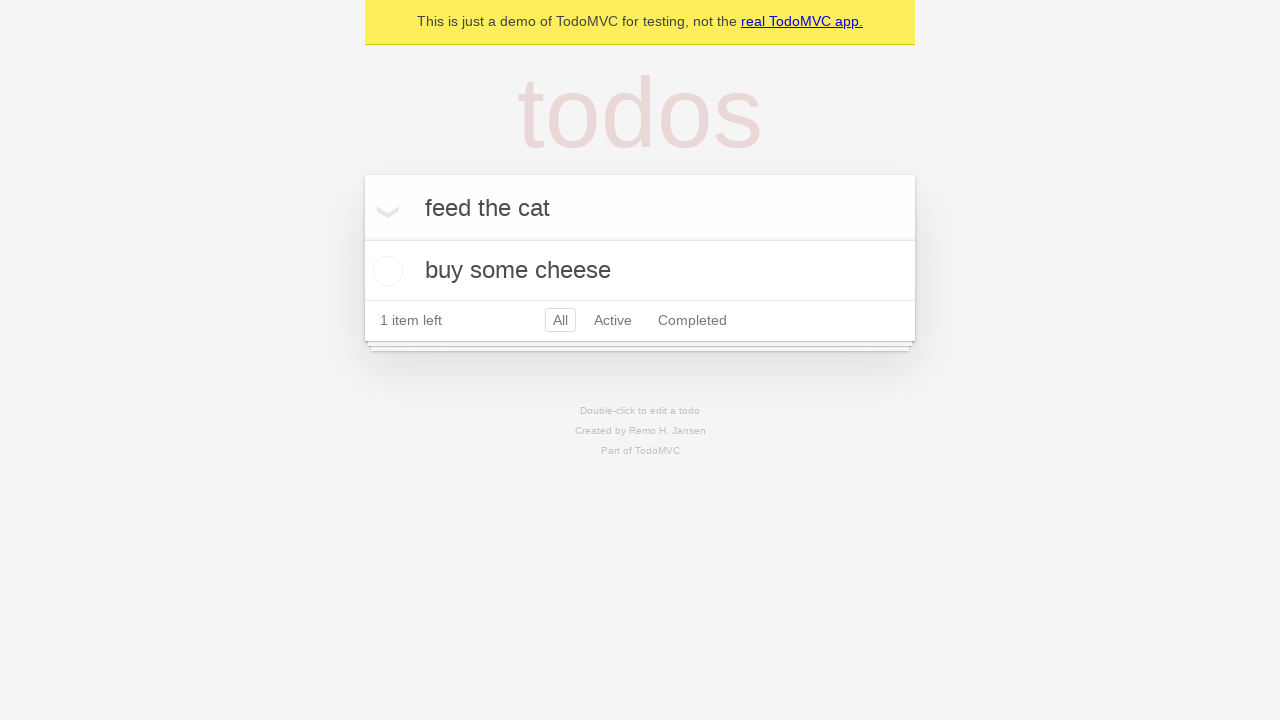

Pressed Enter to create second todo item on internal:attr=[placeholder="What needs to be done?"i]
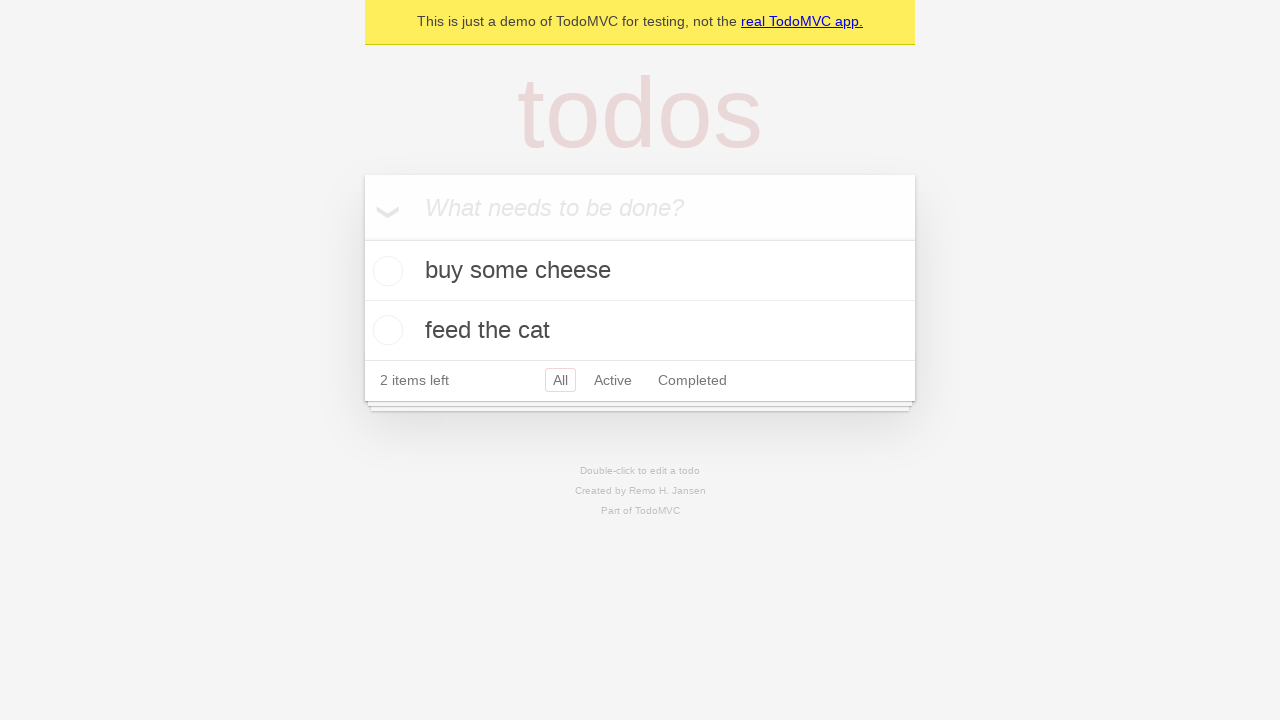

Marked first todo item as complete at (385, 271) on internal:testid=[data-testid="todo-item"s] >> nth=0 >> internal:role=checkbox
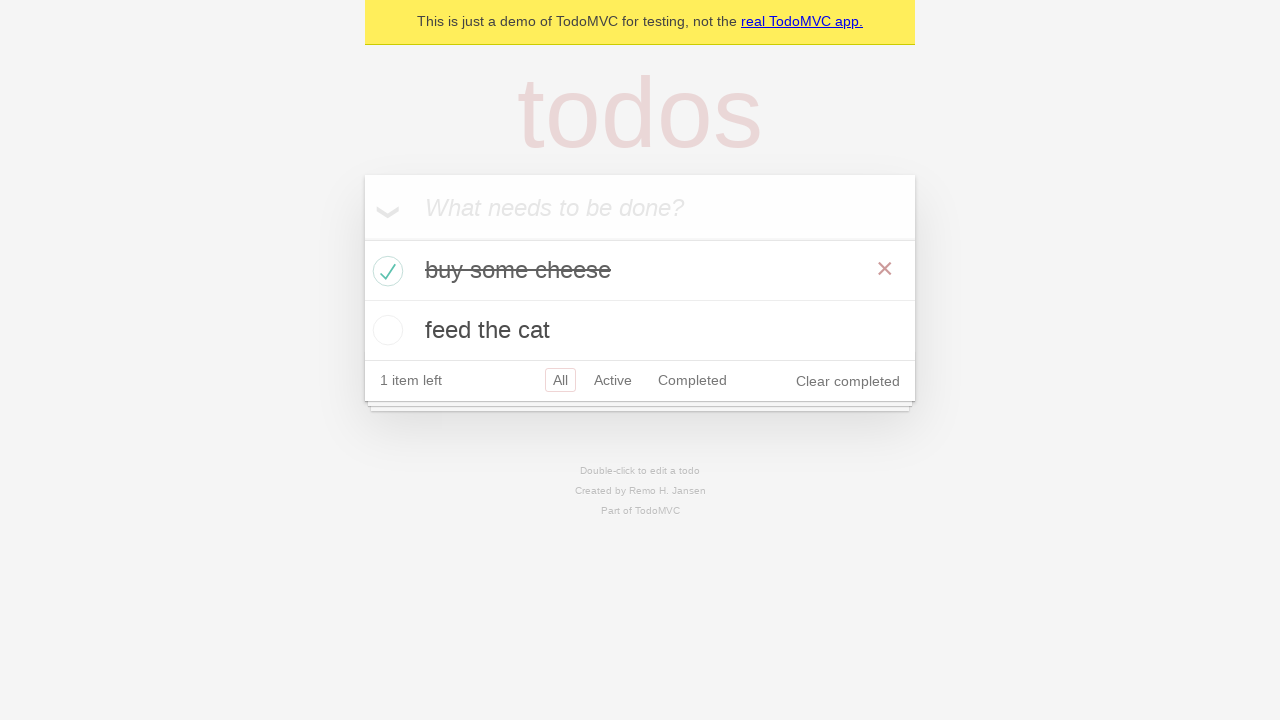

Unmarked first todo item as complete at (385, 271) on internal:testid=[data-testid="todo-item"s] >> nth=0 >> internal:role=checkbox
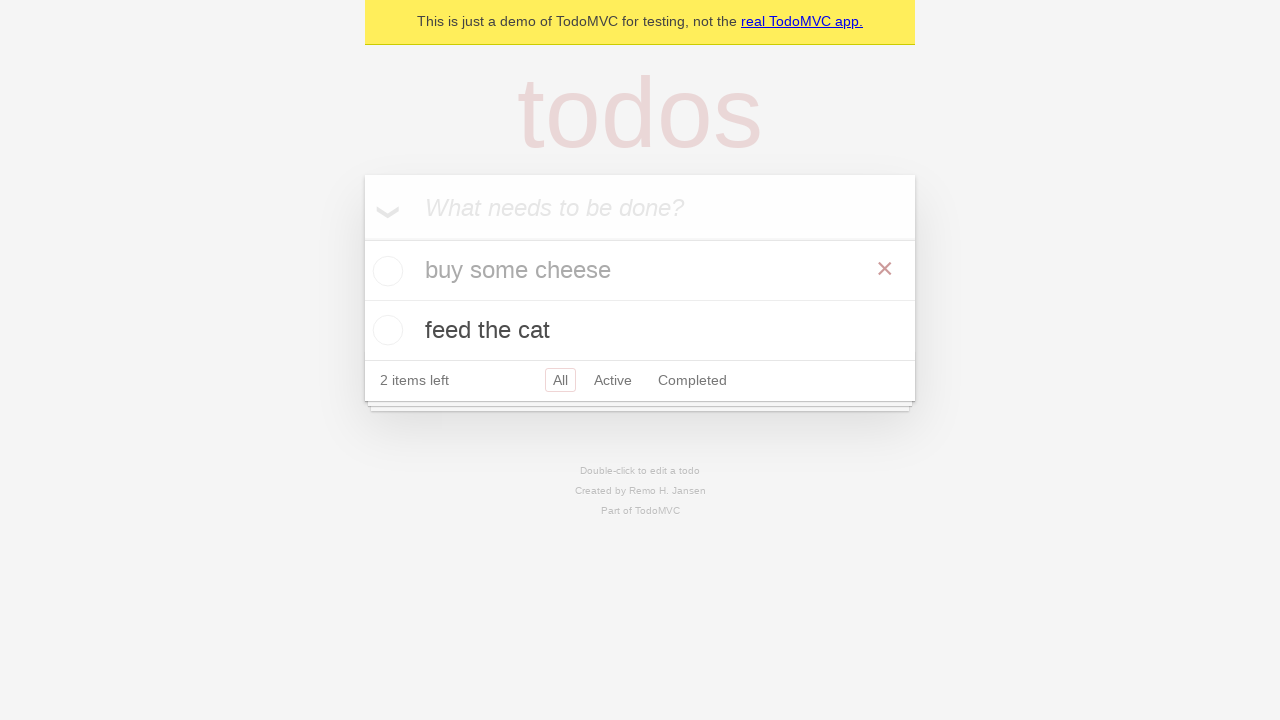

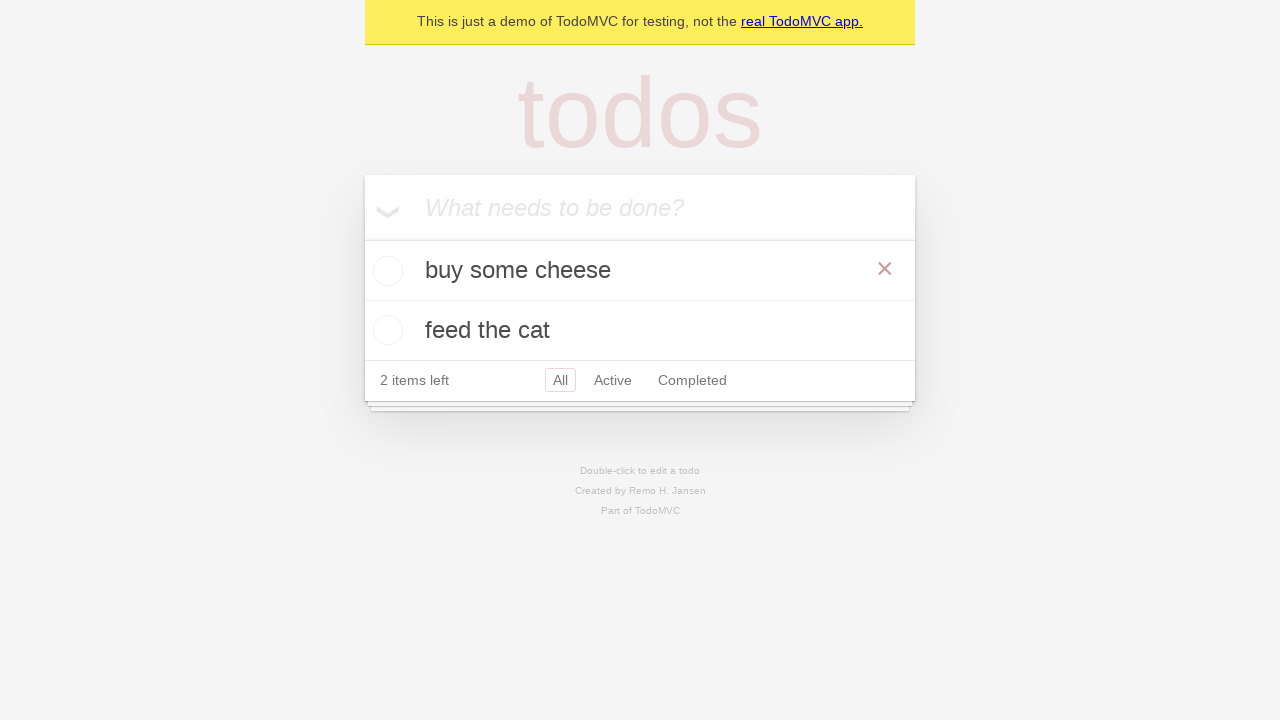